Tests the e-commerce checkout flow by clicking add to cart, viewing cart, proceeding to checkout, and applying a promo code

Starting URL: https://rahulshettyacademy.com/seleniumPractise/

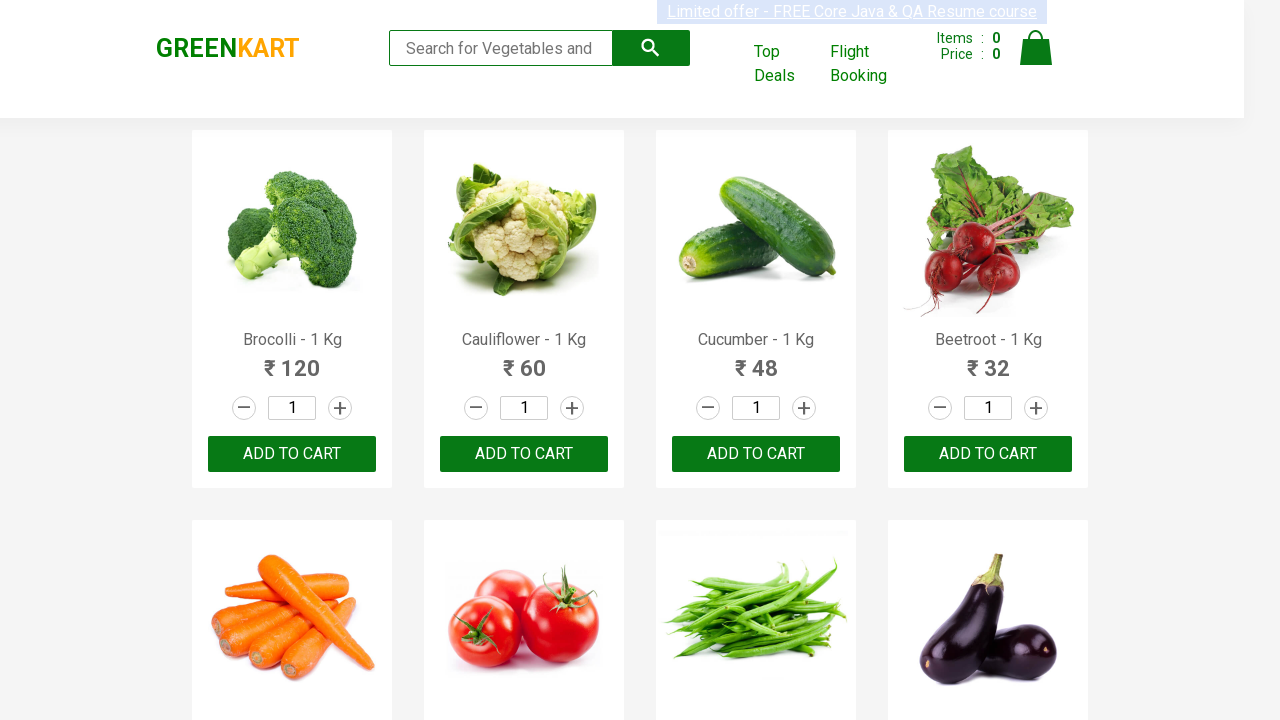

Clicked Add to Cart button for first product at (292, 454) on xpath=//body[1]/div[1]/div[1]/div[1]/div[1]/div[1]/div[3]/button[1]
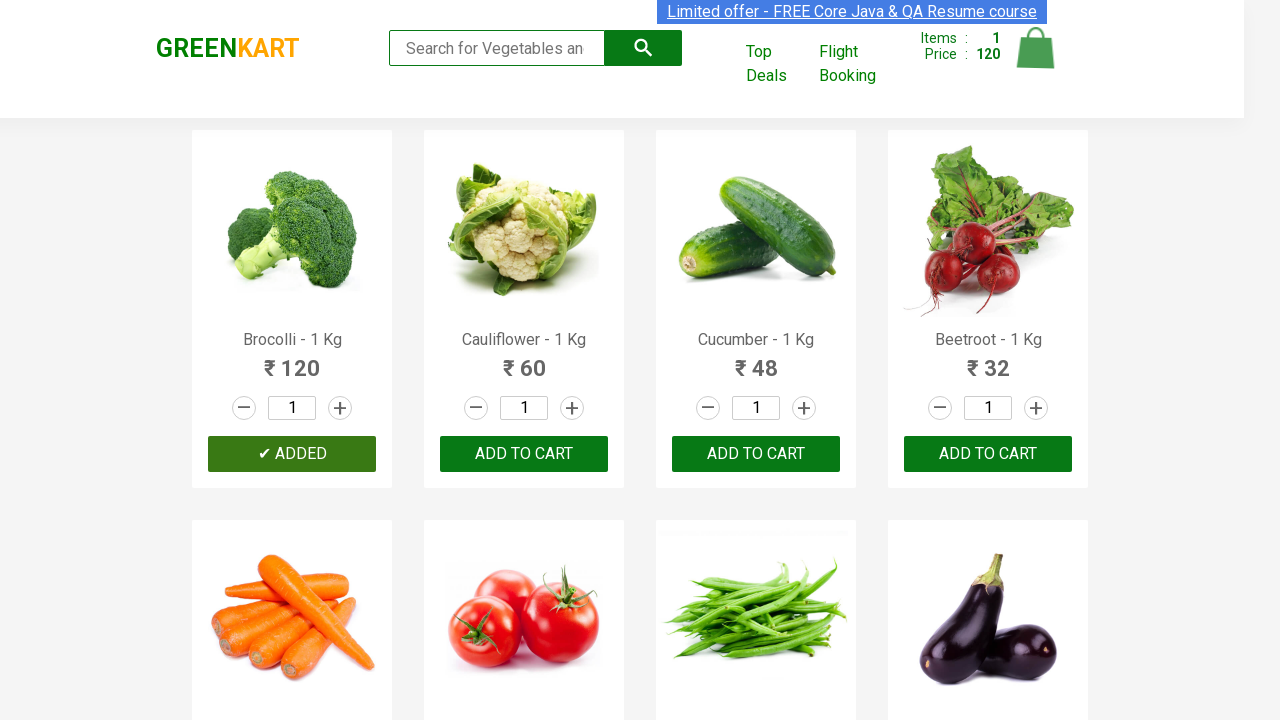

Clicked cart icon to view cart at (1036, 48) on img[alt='Cart']
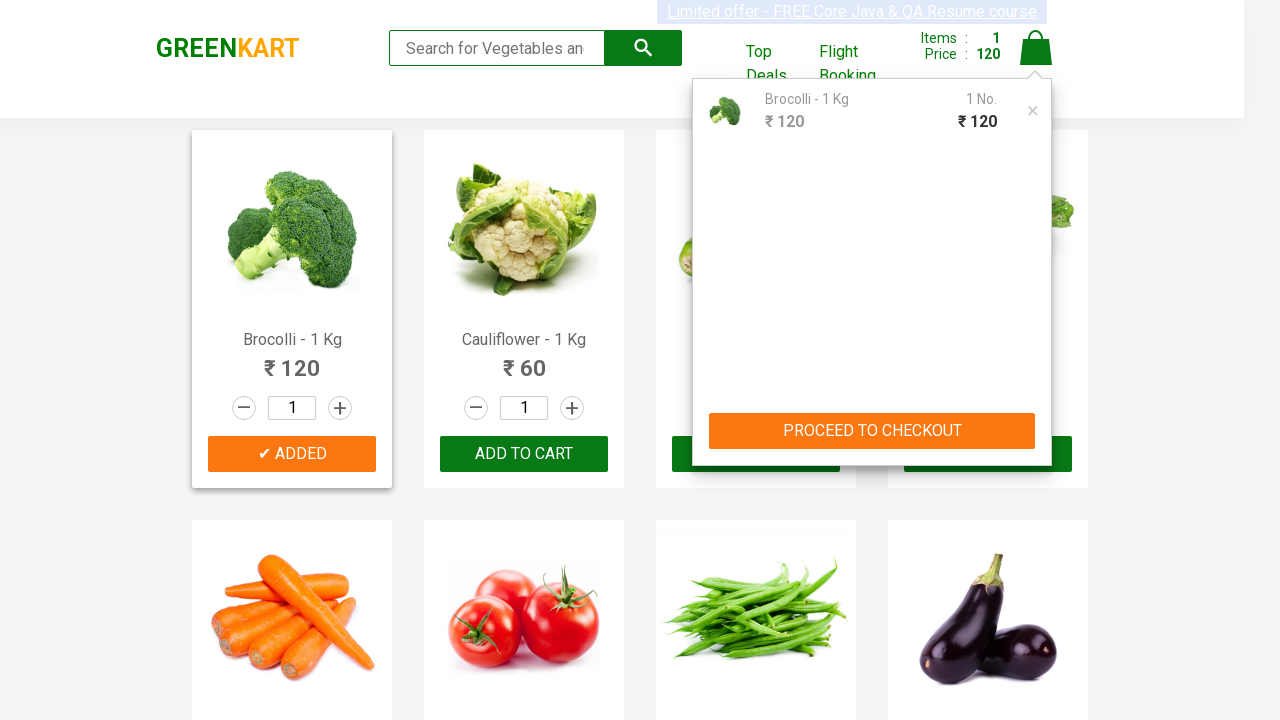

Clicked PROCEED TO CHECKOUT button at (872, 431) on xpath=//button[contains(text(),'PROCEED TO CHECKOUT')]
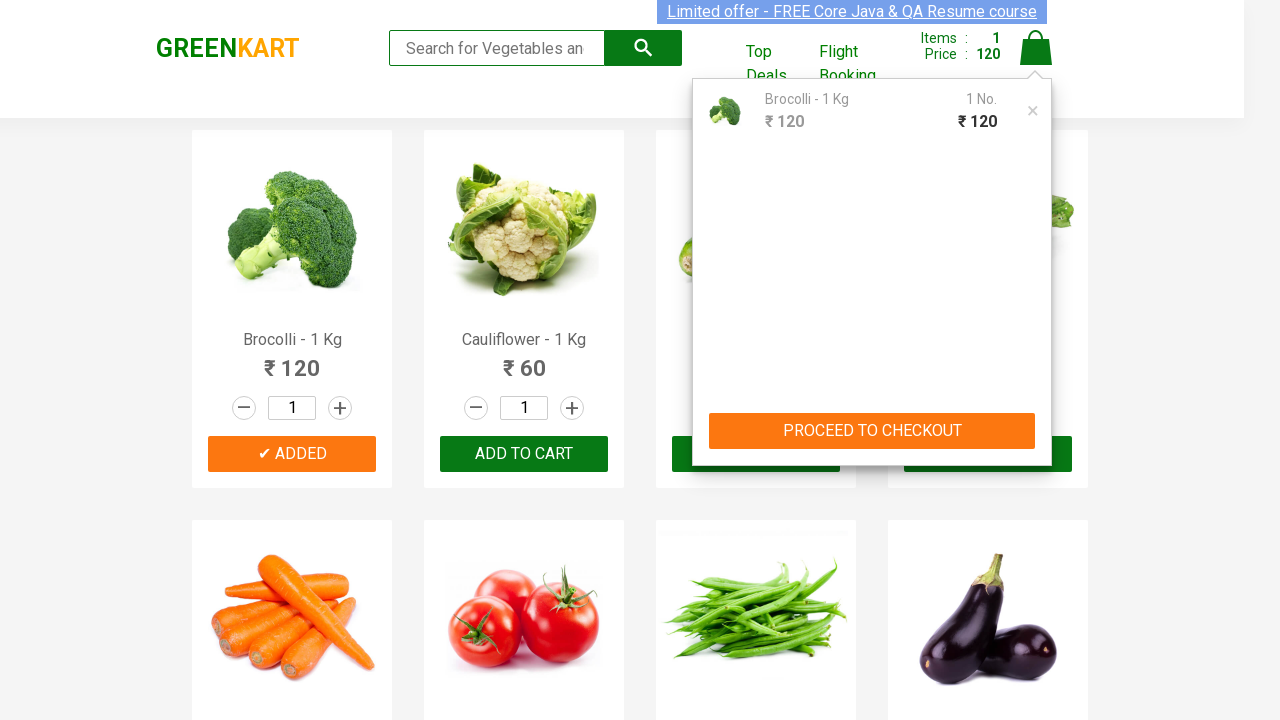

Entered promo code RAHULSHETTY2024 on input.promoCode
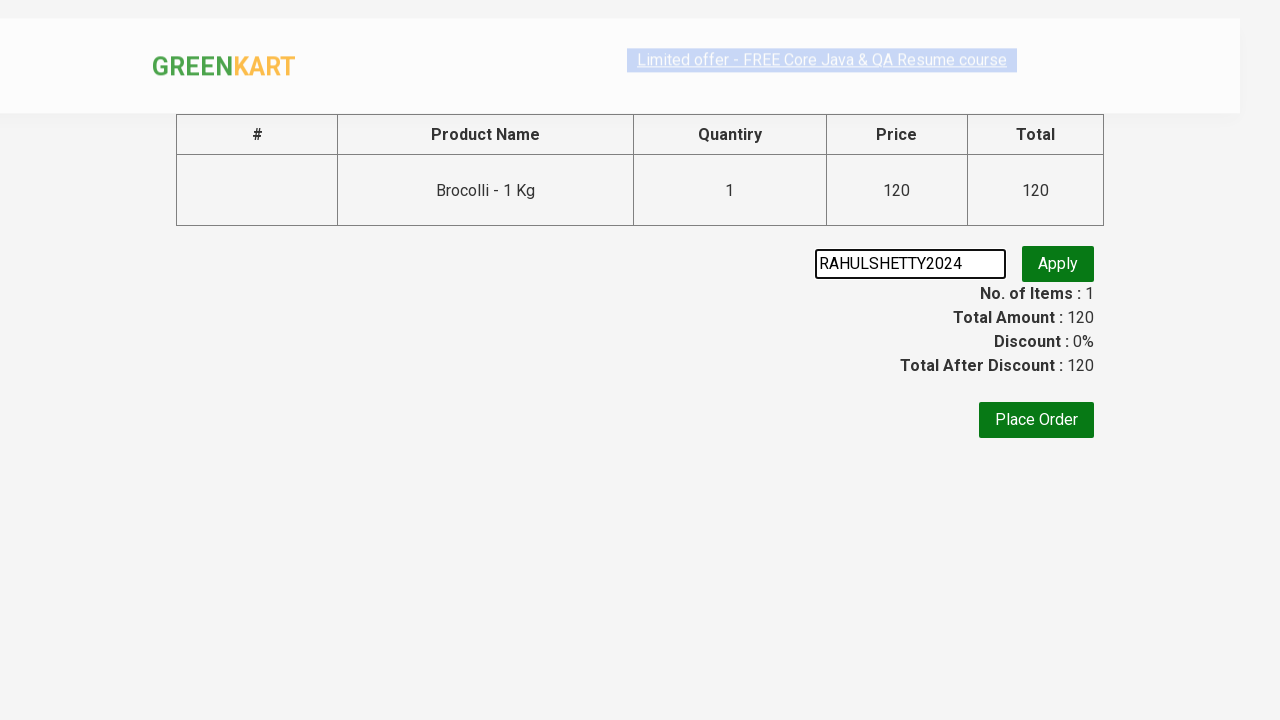

Clicked apply promo button at (1058, 264) on button.promoBtn
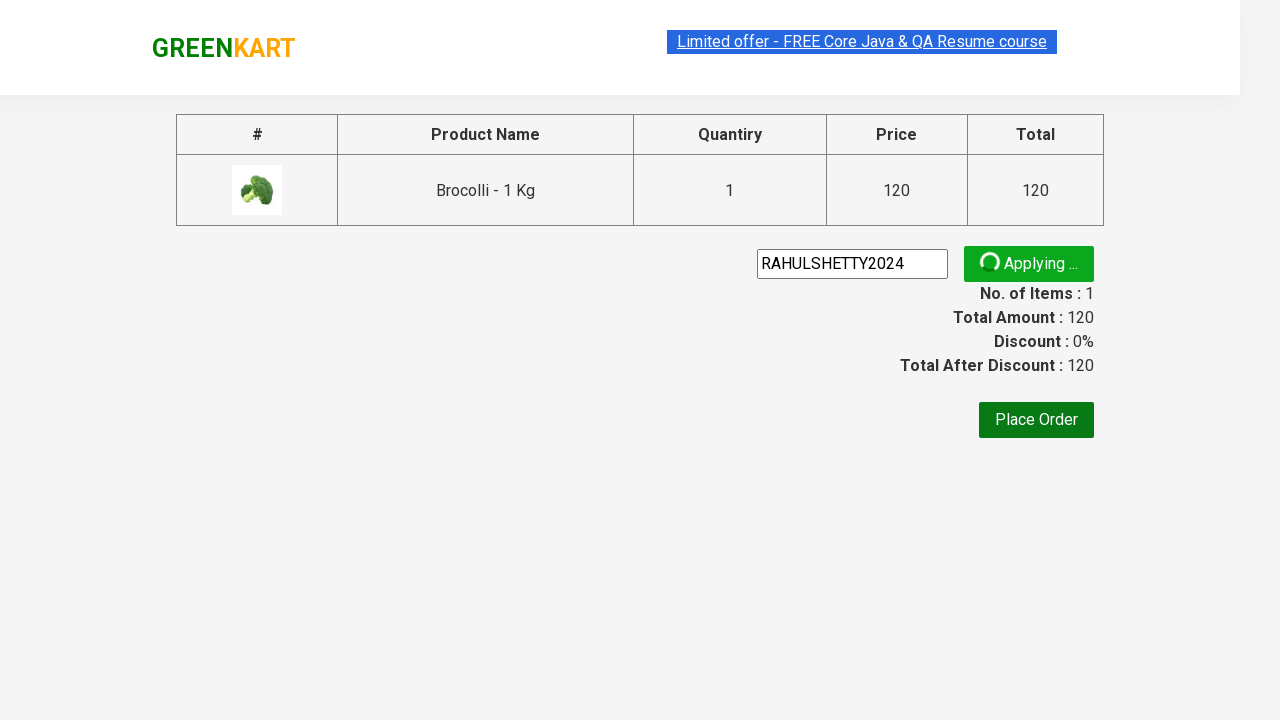

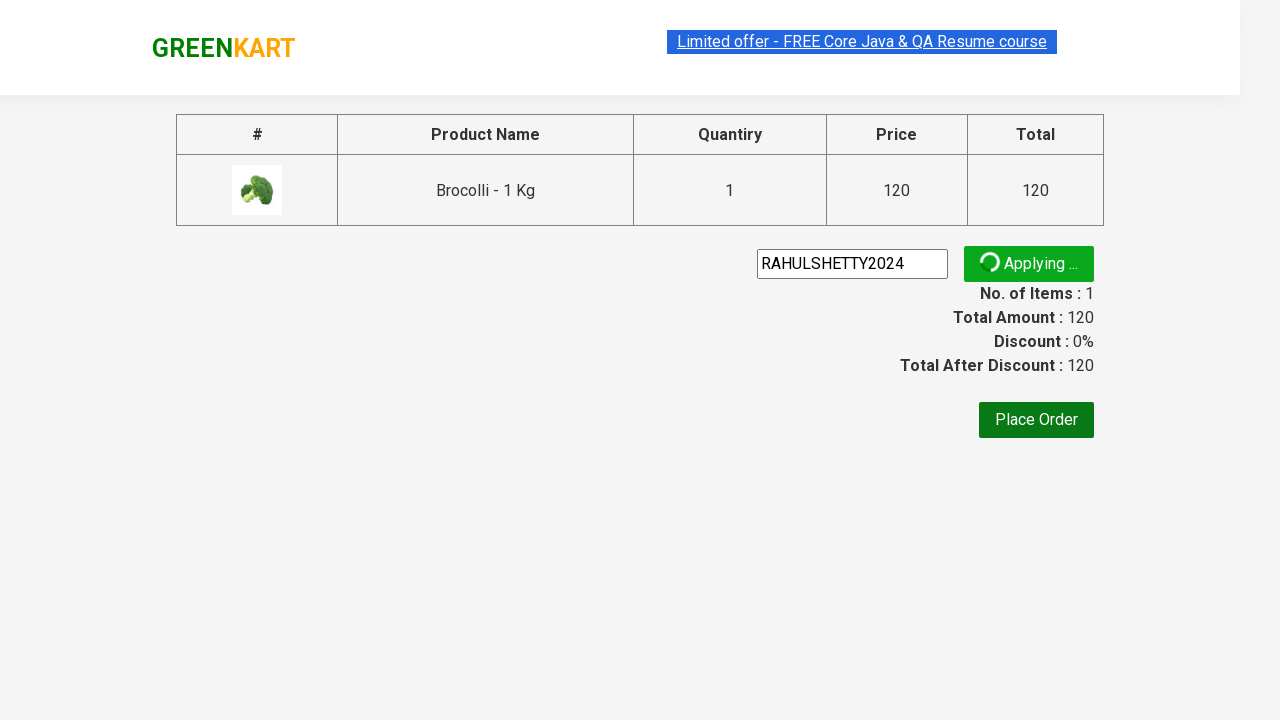